Tests infinite scroll by scrolling to bottom of page multiple times

Starting URL: https://practice.expandtesting.com/infinite-scroll

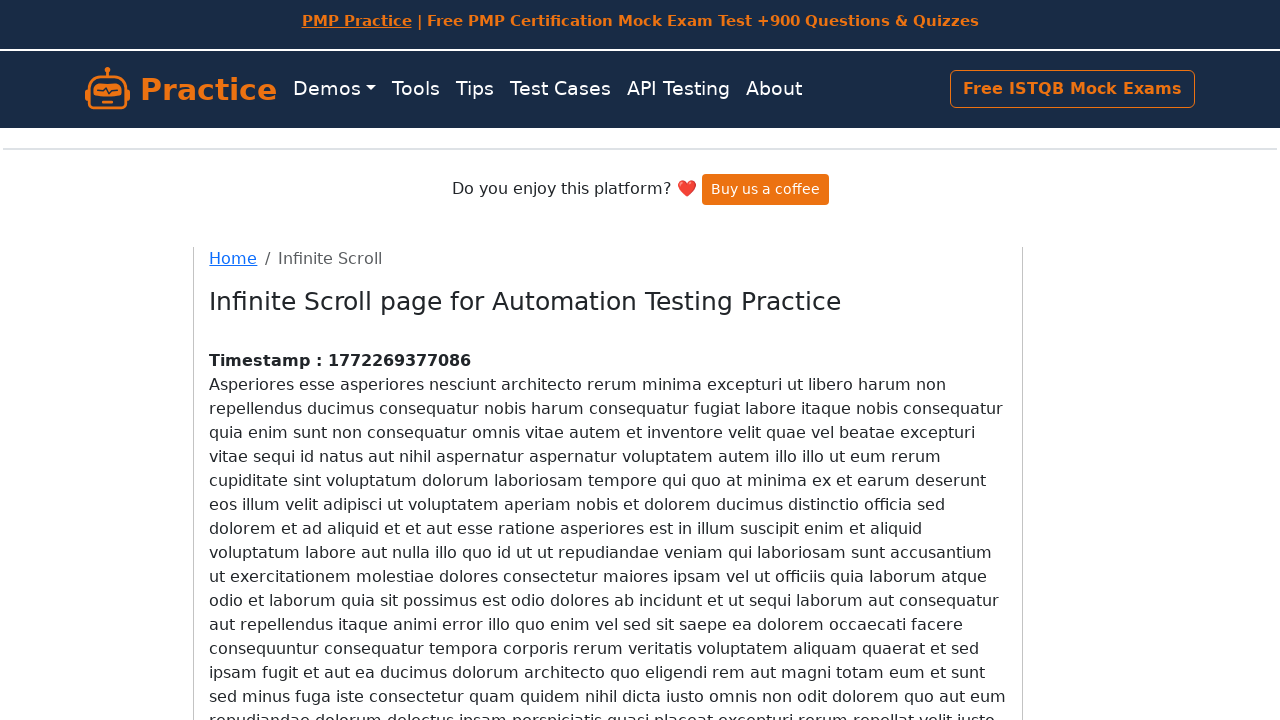

Scrolled to bottom of page
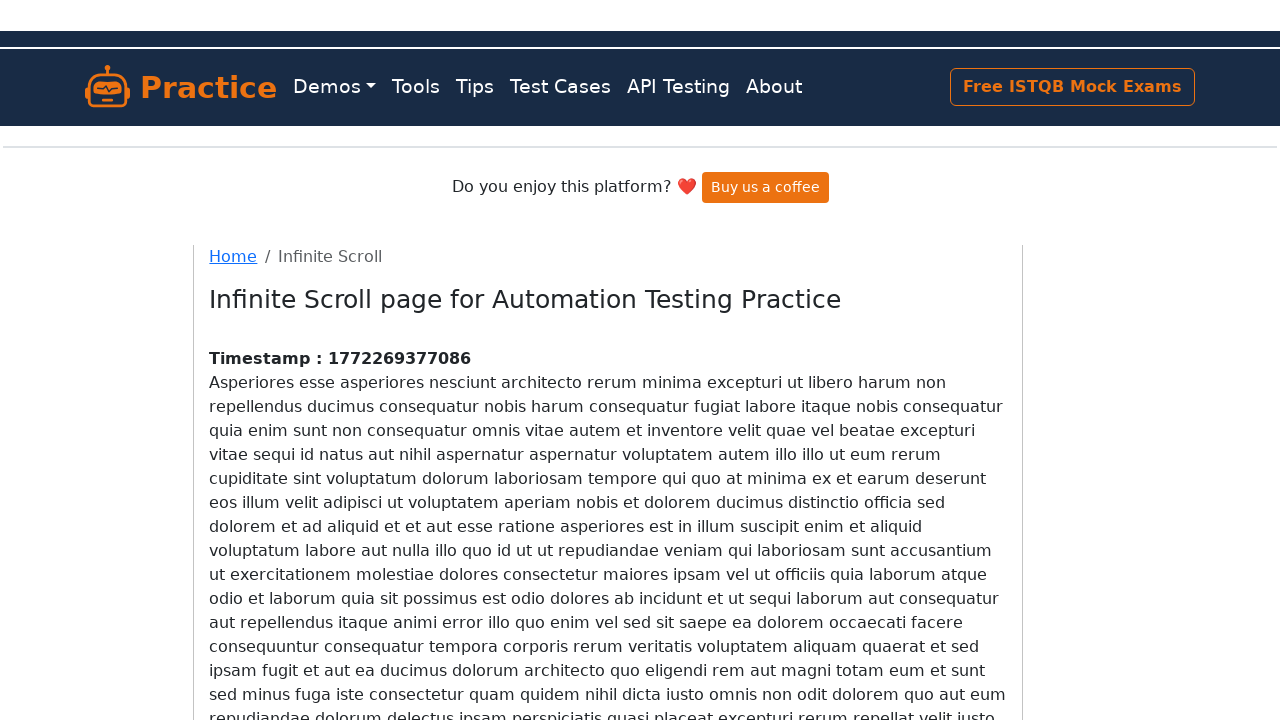

Waited 1 second for new content to load
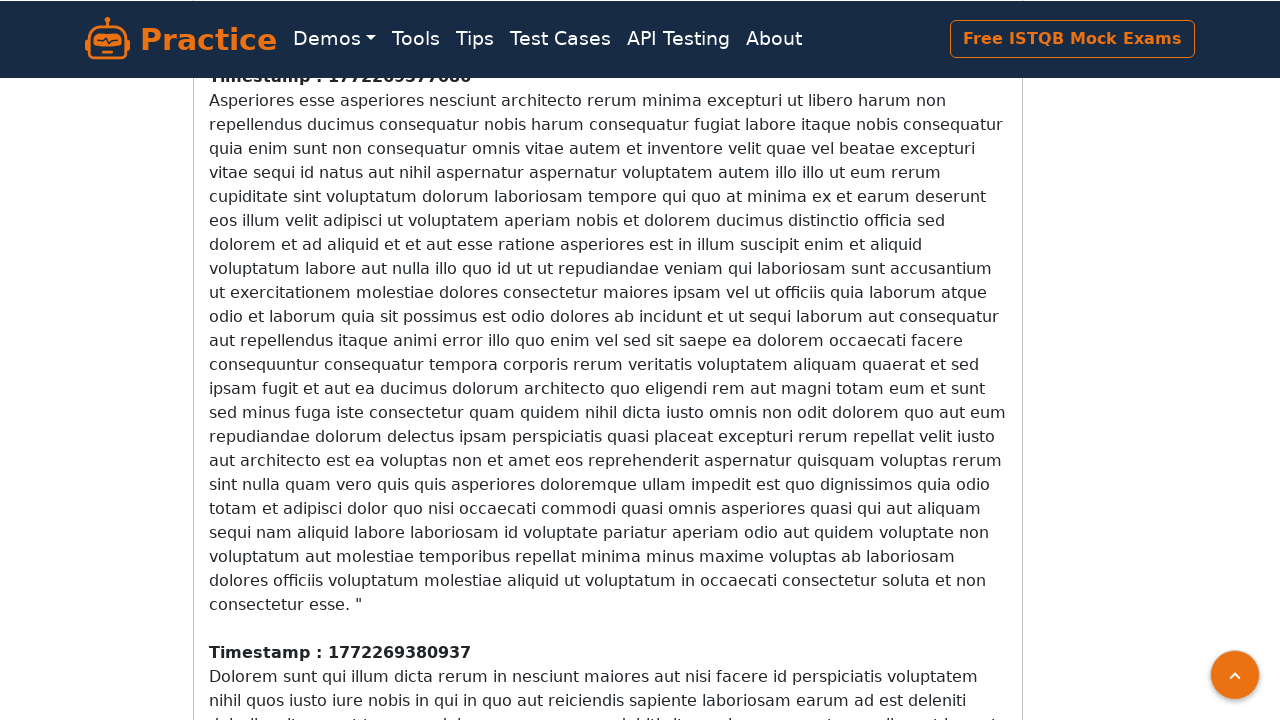

Scrolled to bottom of page
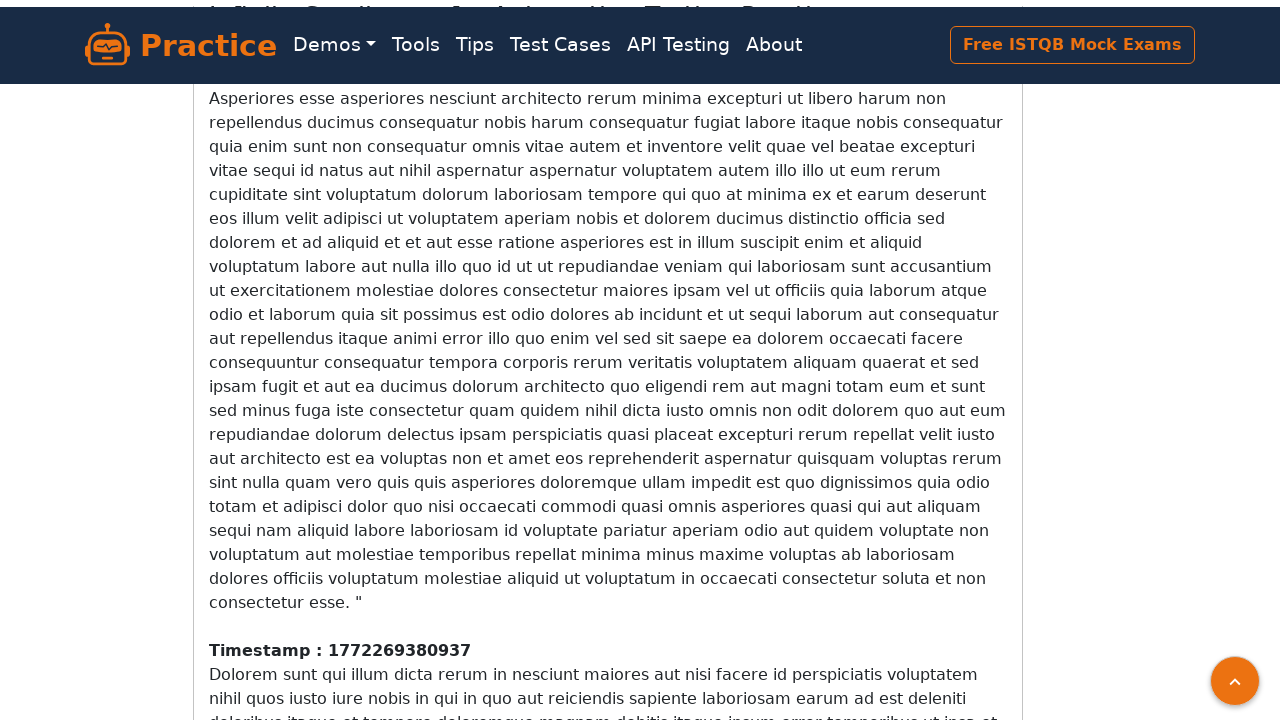

Waited 1 second for new content to load
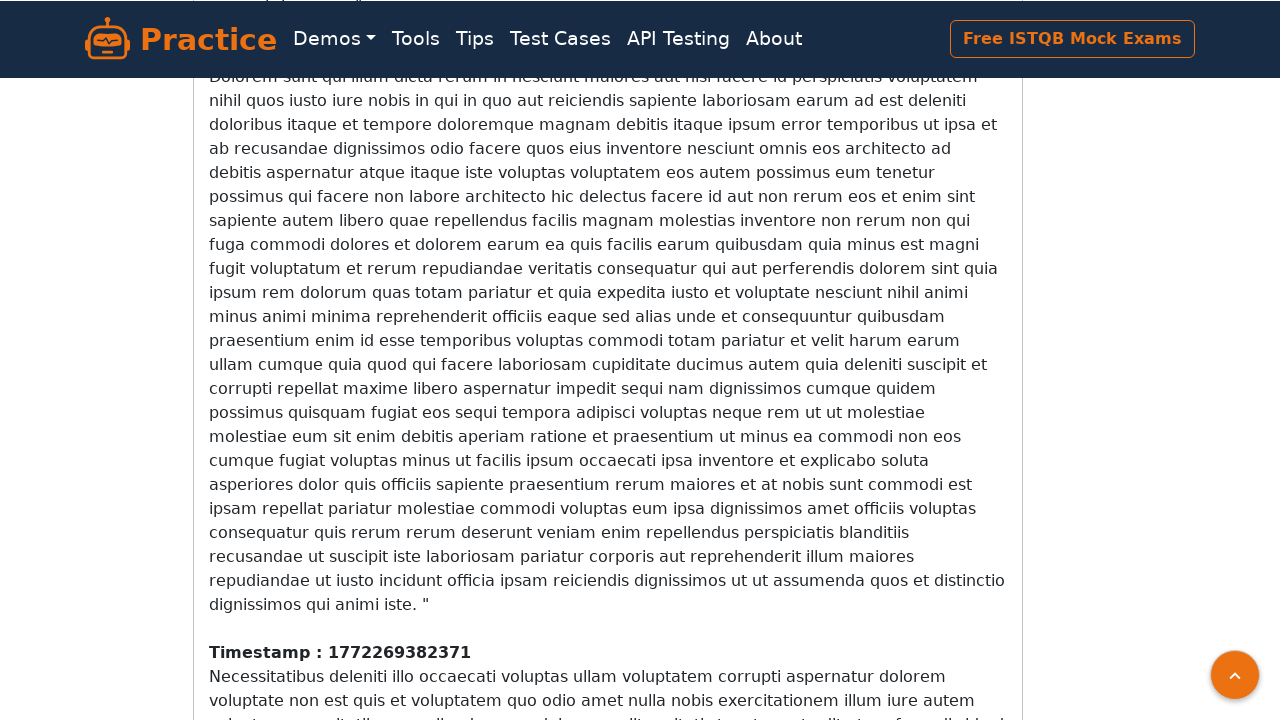

Scrolled to bottom of page
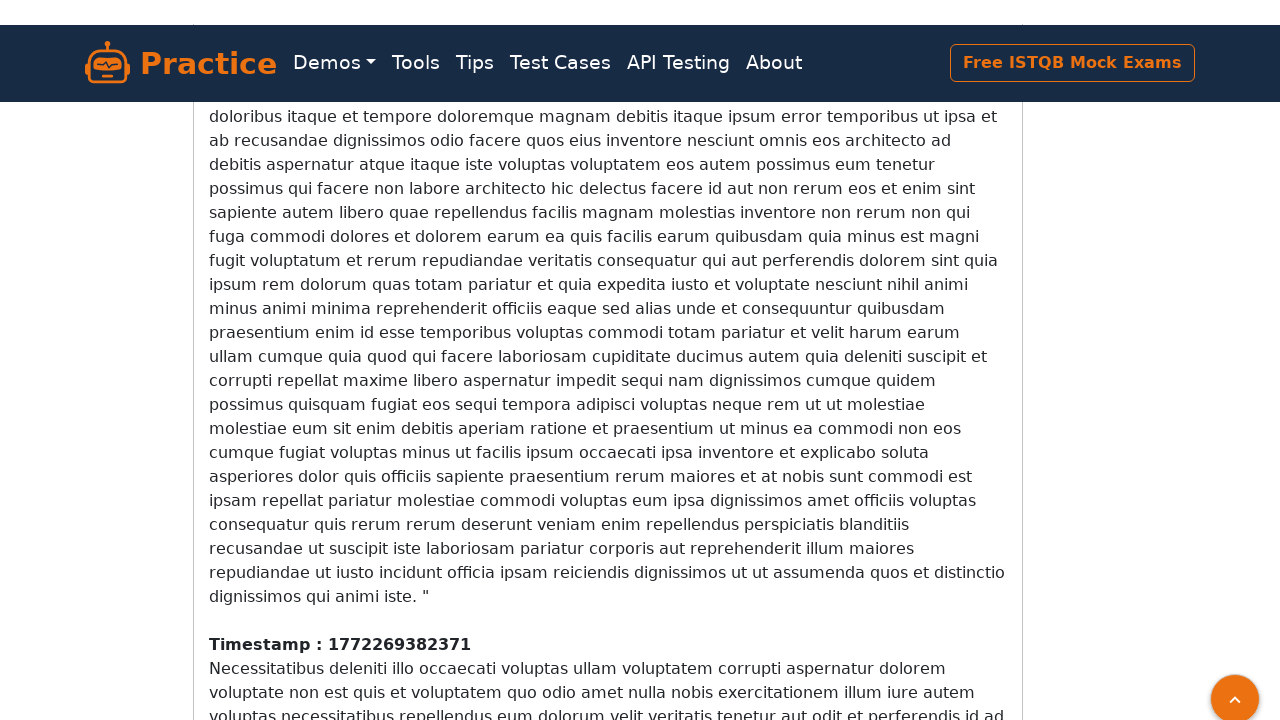

Waited 1 second for new content to load
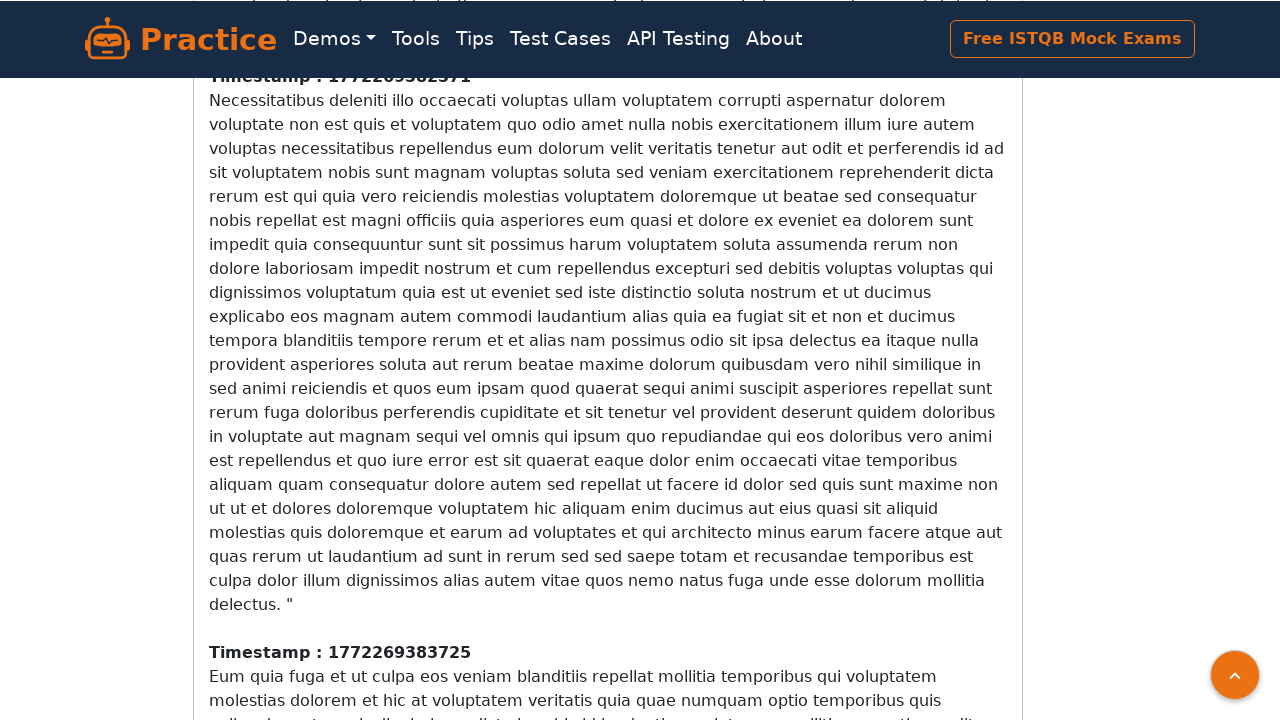

Scrolled to bottom of page
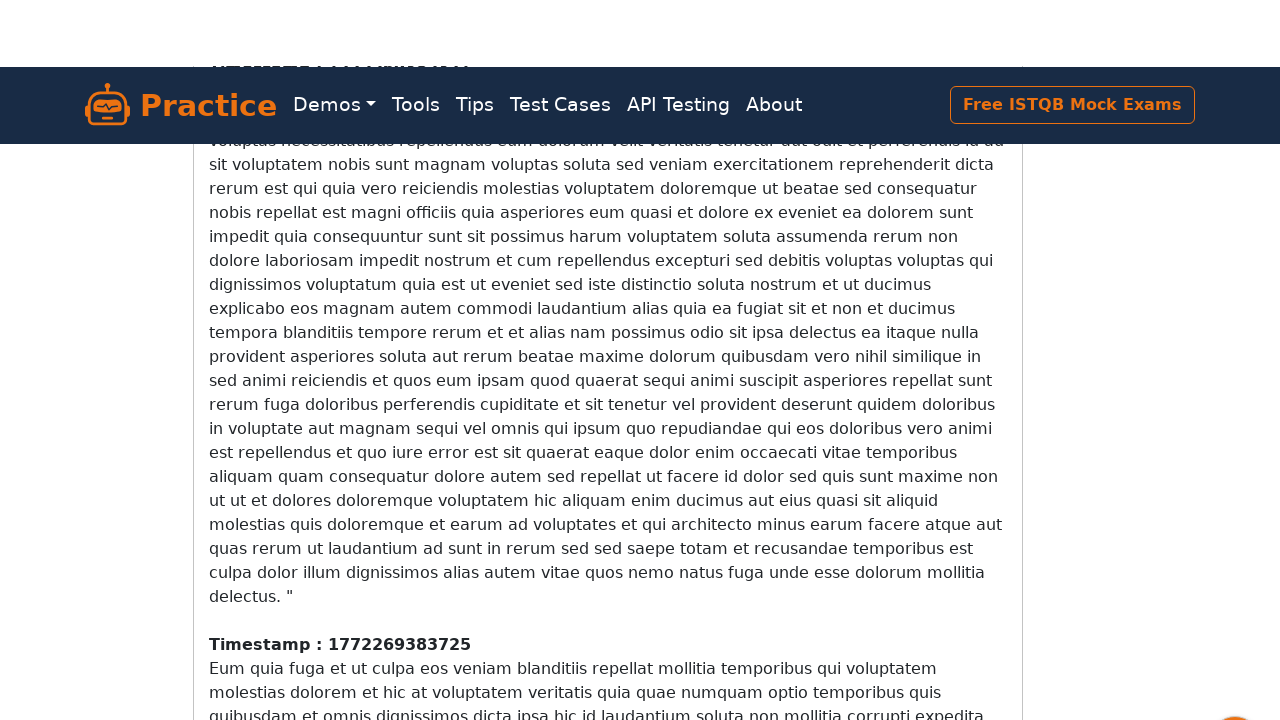

Waited 1 second for new content to load
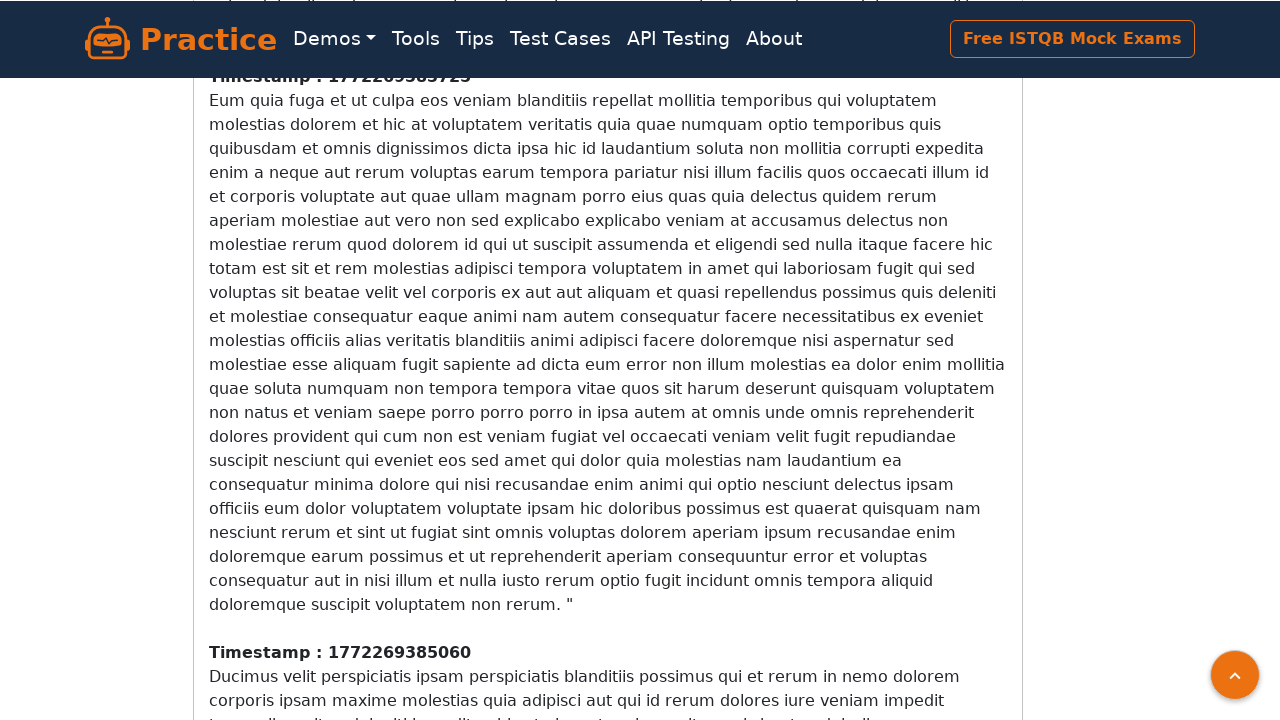

Scrolled to bottom of page
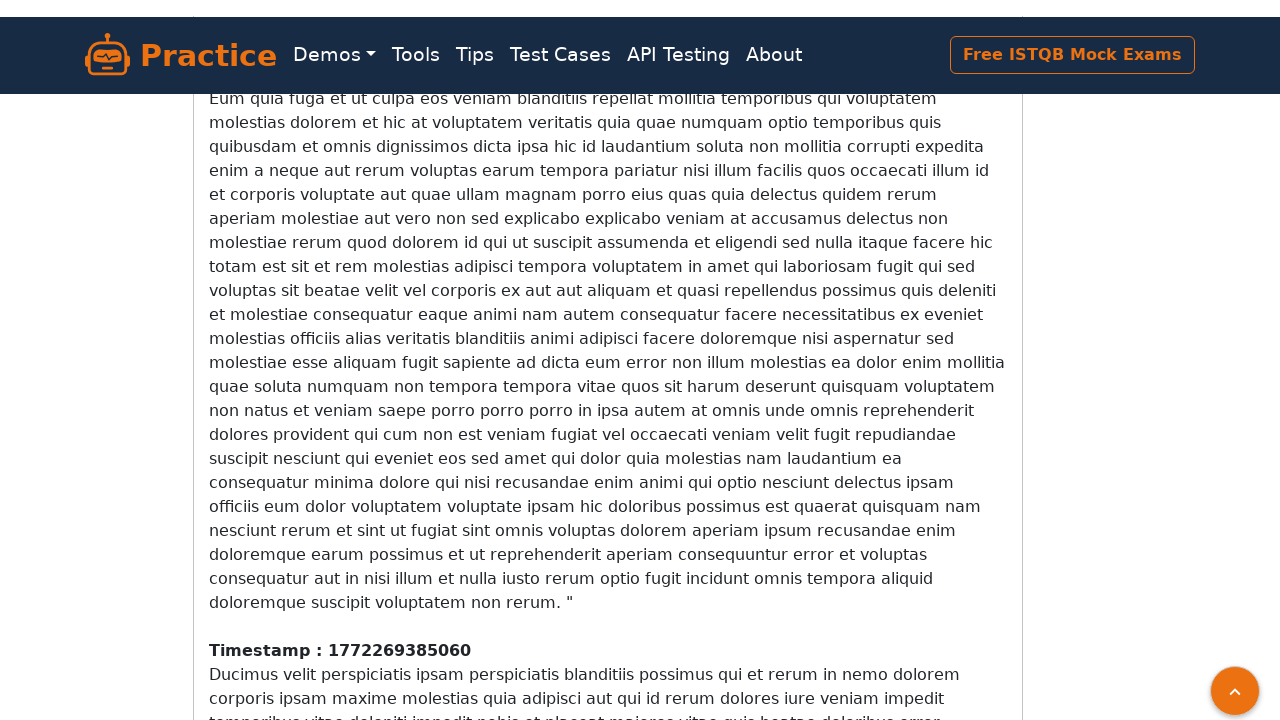

Waited 1 second for new content to load
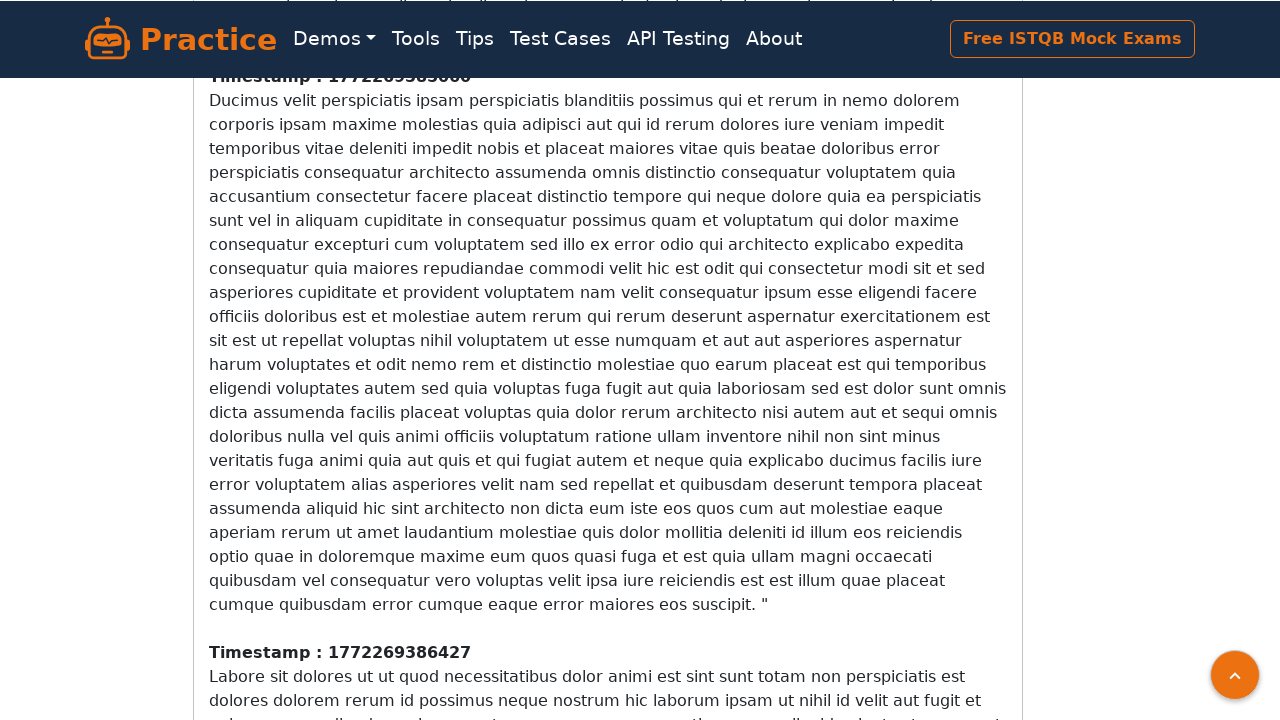

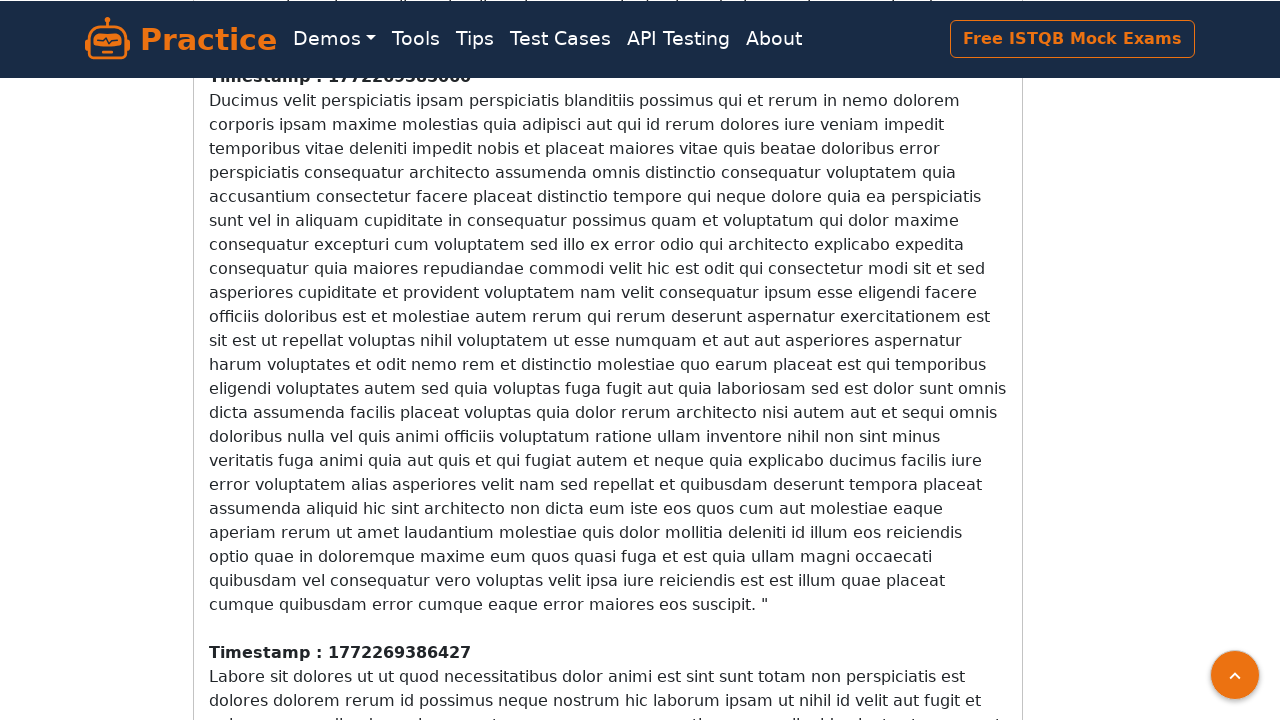